Tests a practice form by filling password, selecting options, submitting the form, then navigating to Shop and adding a Nokia Edge product to cart

Starting URL: https://rahulshettyacademy.com/angularpractice/

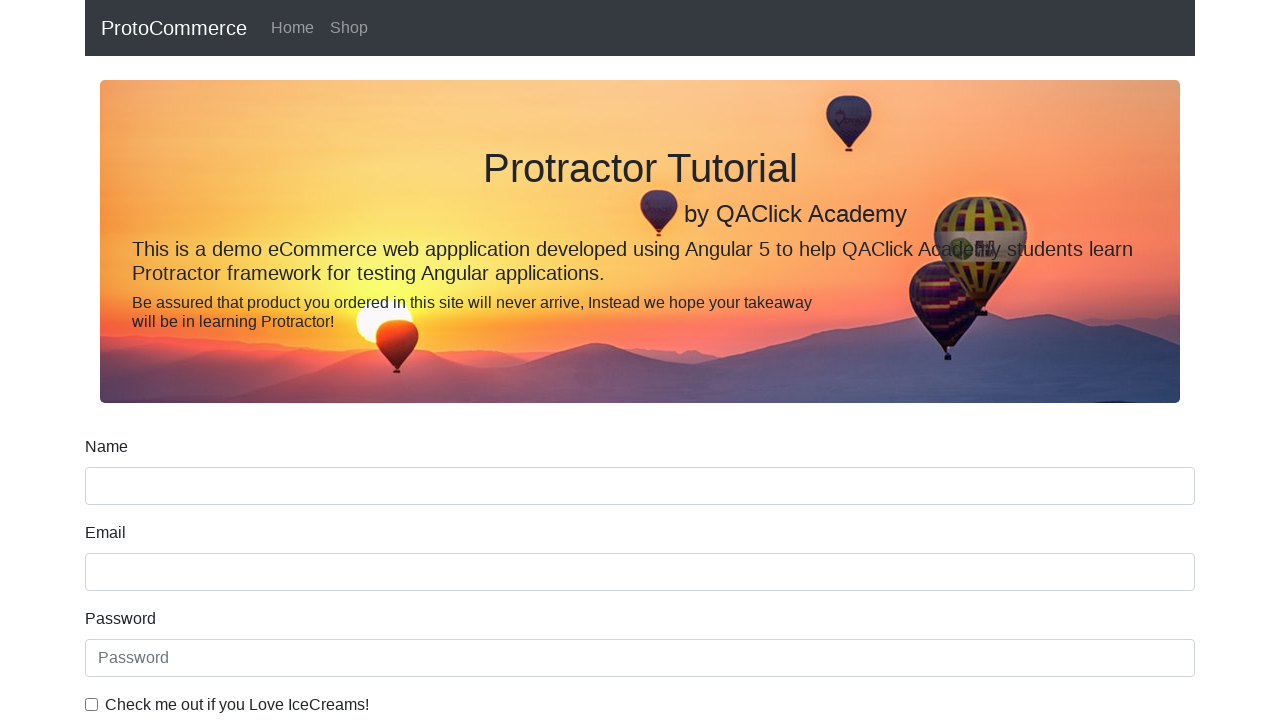

Filled password field with 'Test@1234' on internal:attr=[placeholder="Password"i]
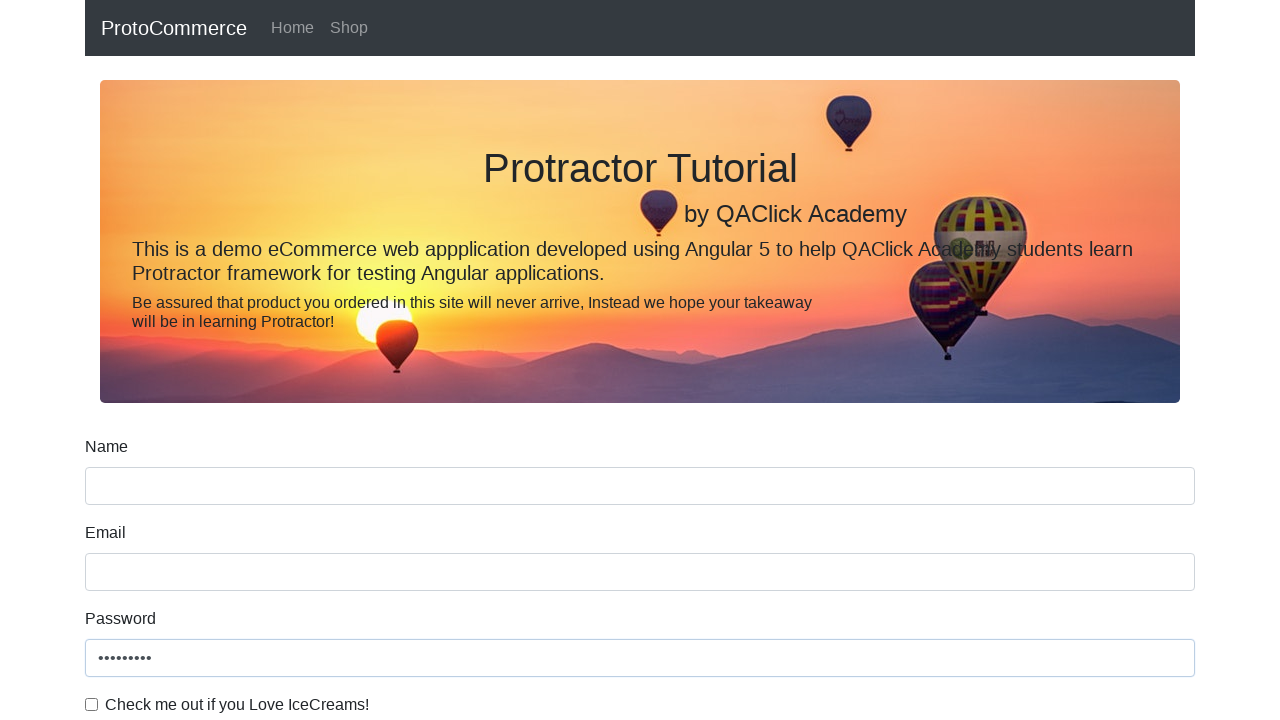

Checked 'Check me out if you Love IceCreams!' checkbox at (92, 704) on internal:label="Check me out if you Love IceCreams!"i
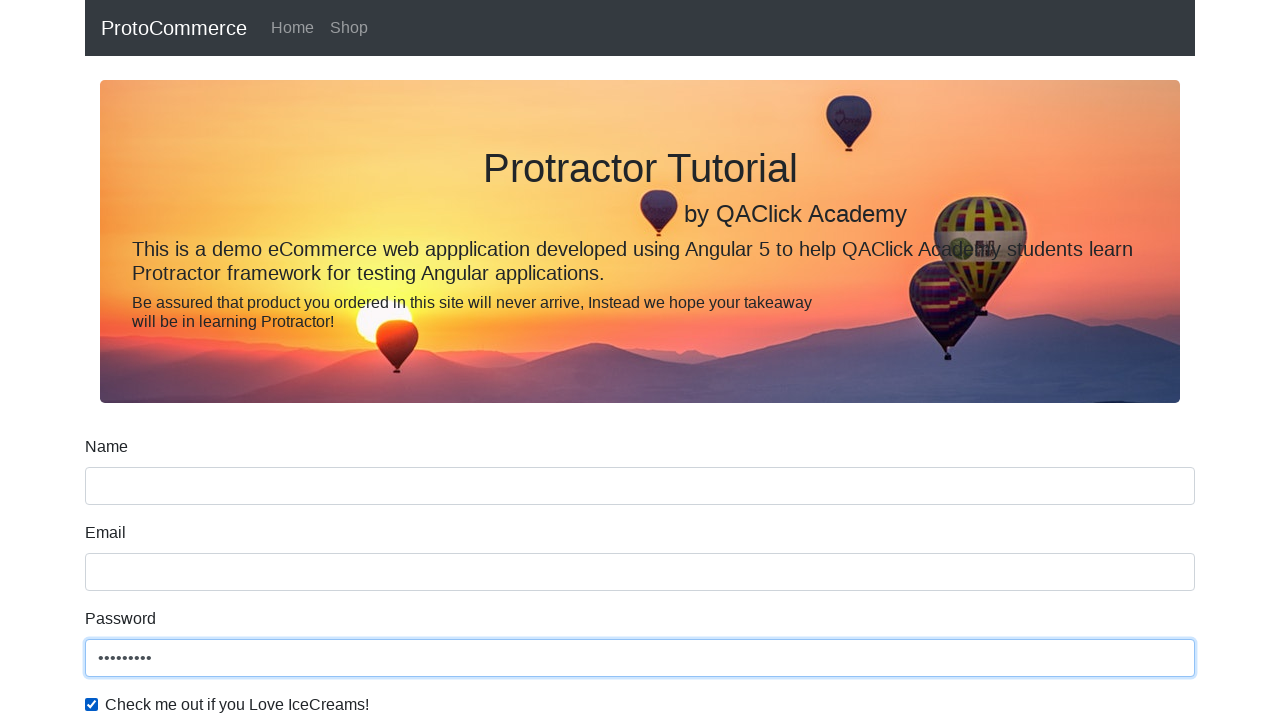

Selected 'Employed' radio button at (326, 360) on internal:label="Employed"i
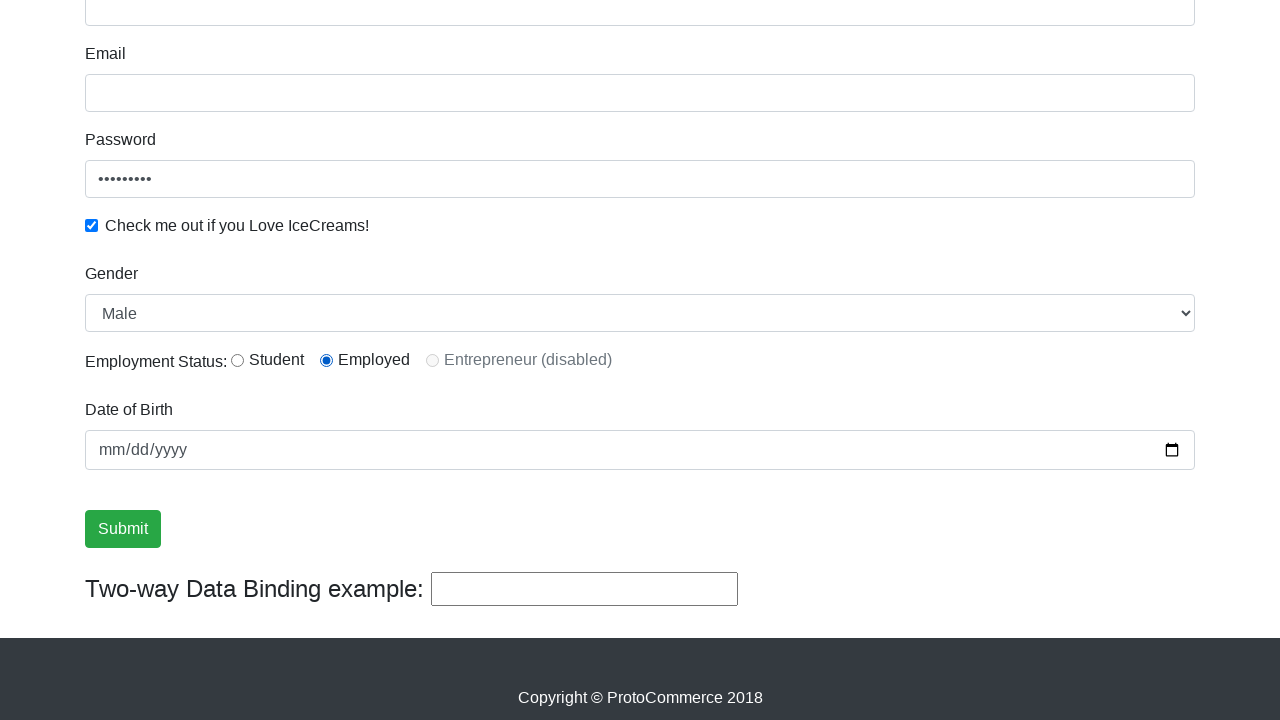

Selected 'Female' from Gender dropdown on internal:label="Gender"i
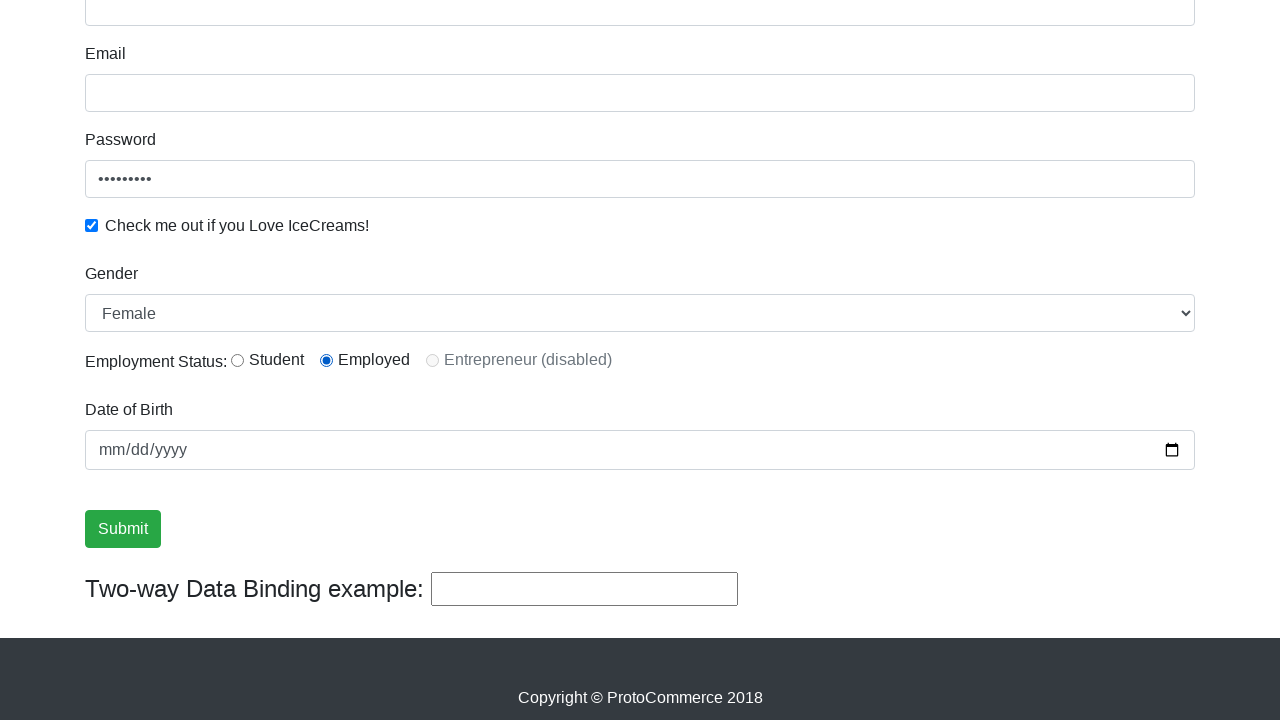

Clicked Submit button at (123, 529) on internal:role=button[name="Submit"i]
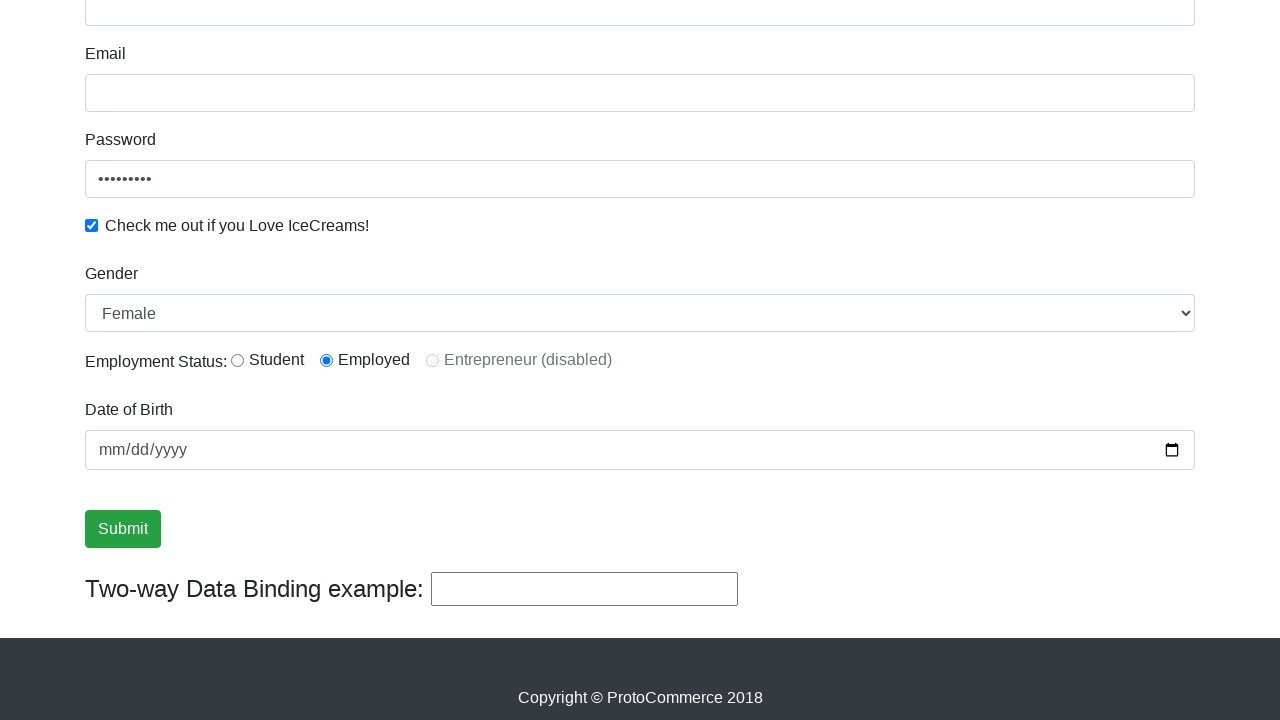

Success message appeared after form submission
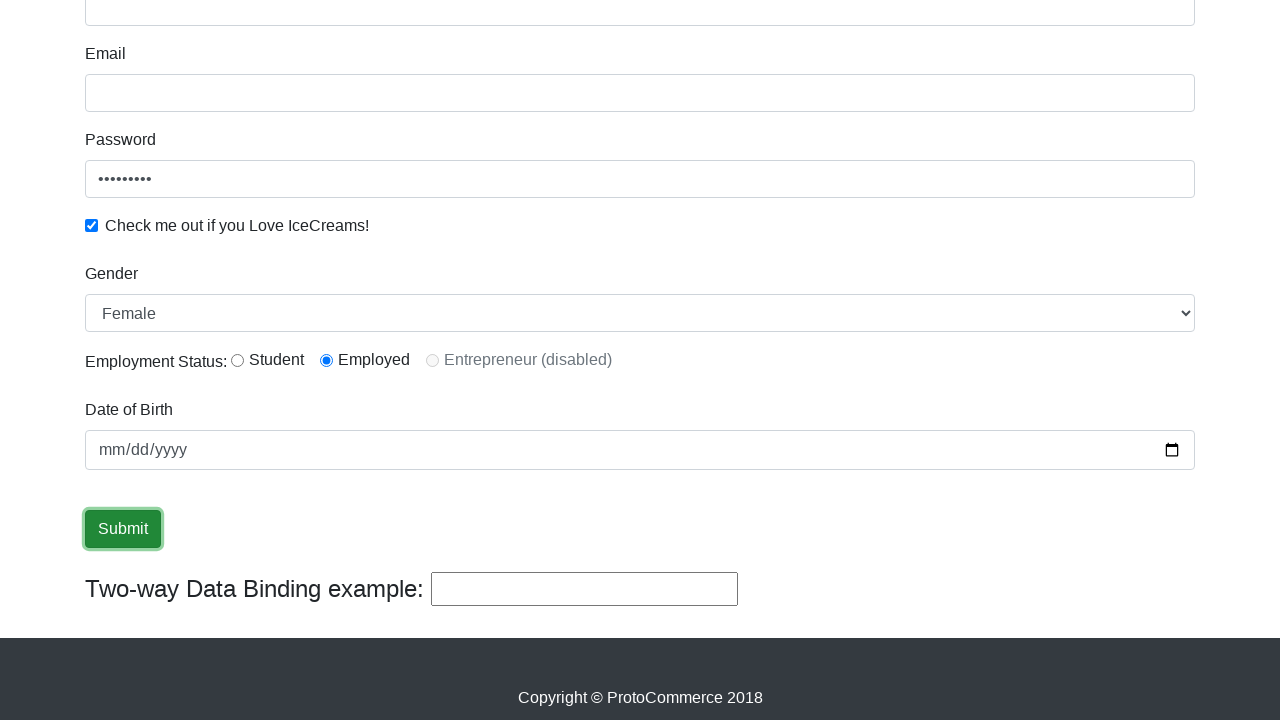

Clicked on Shop link at (349, 28) on internal:role=link[name="Shop"i]
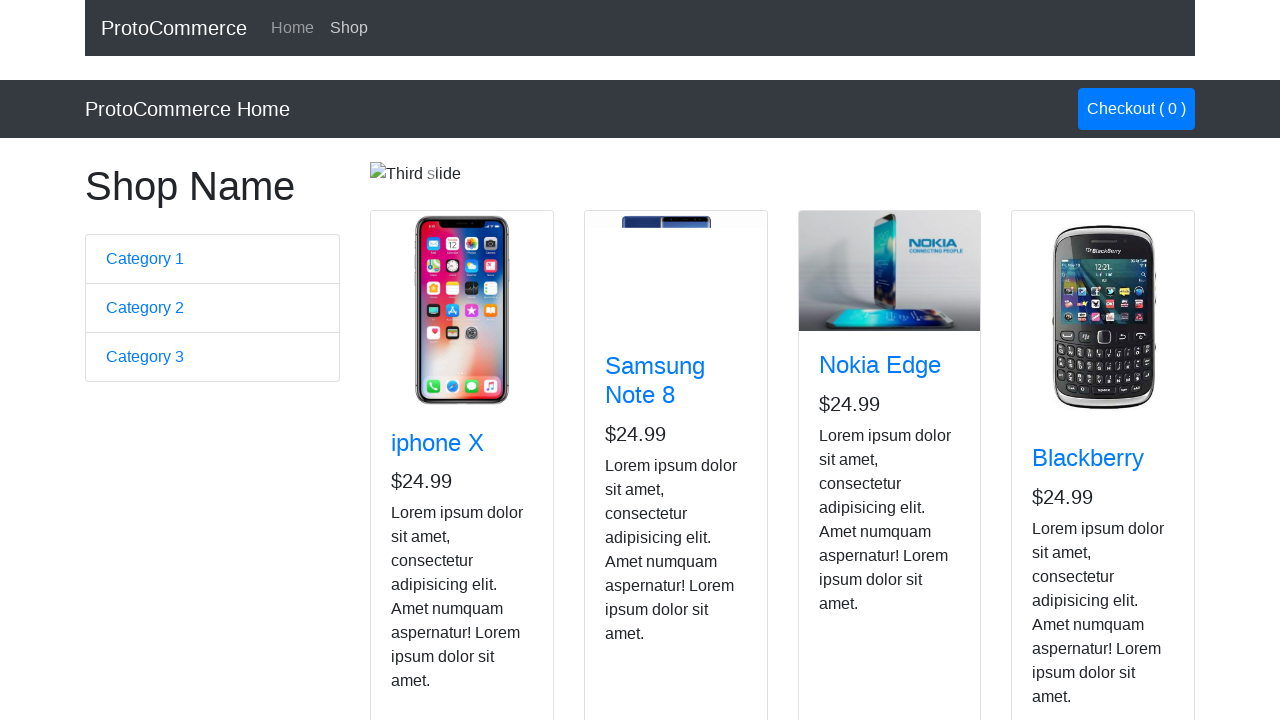

Clicked Add button for Nokia Edge product at (854, 528) on app-card >> internal:has-text="Nokia Edge"i >> internal:role=button
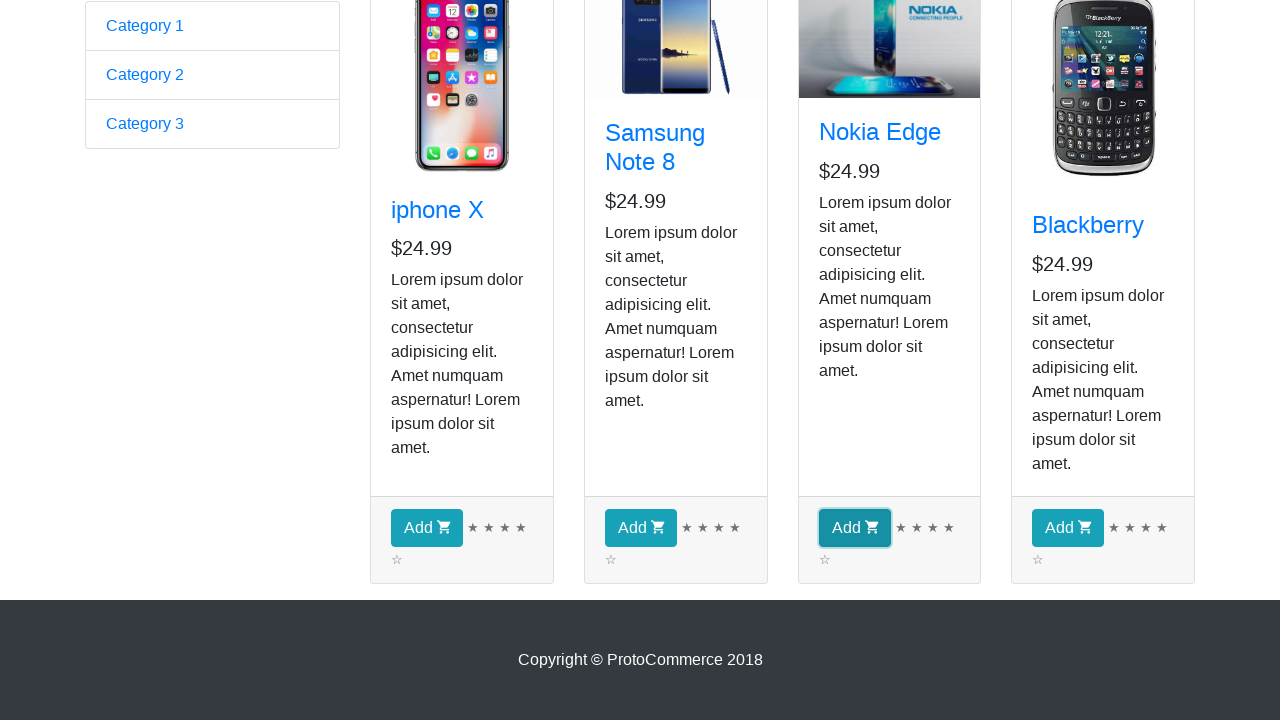

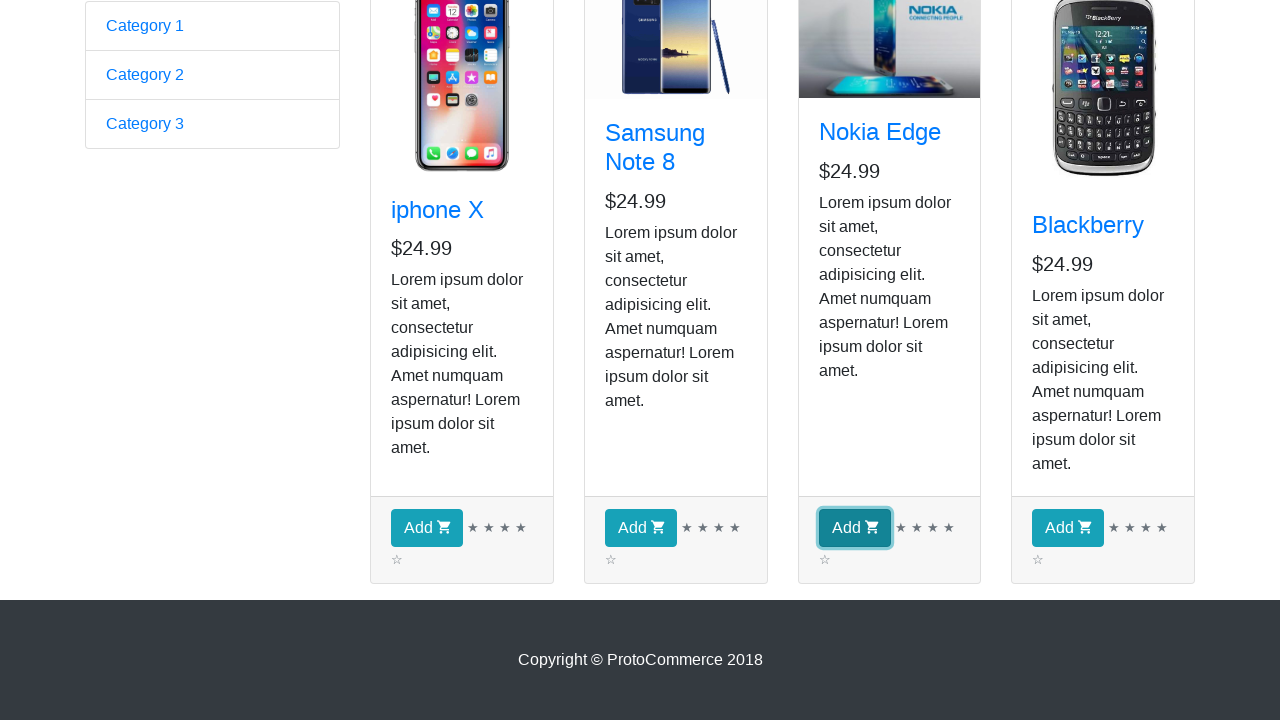